Navigates to a demo table page, extracts employee IDs and names from a table, and stores them in a map structure

Starting URL: http://automationbykrishna.com/

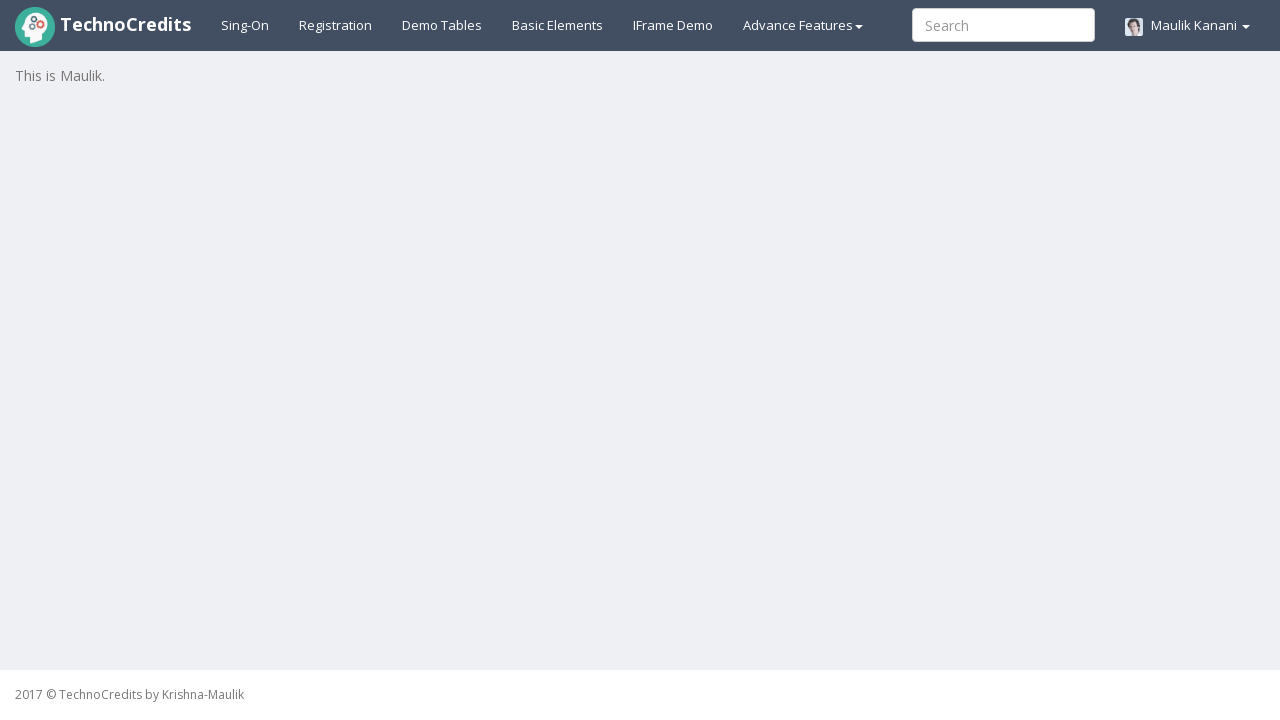

Clicked on demo table link at (442, 25) on #demotable
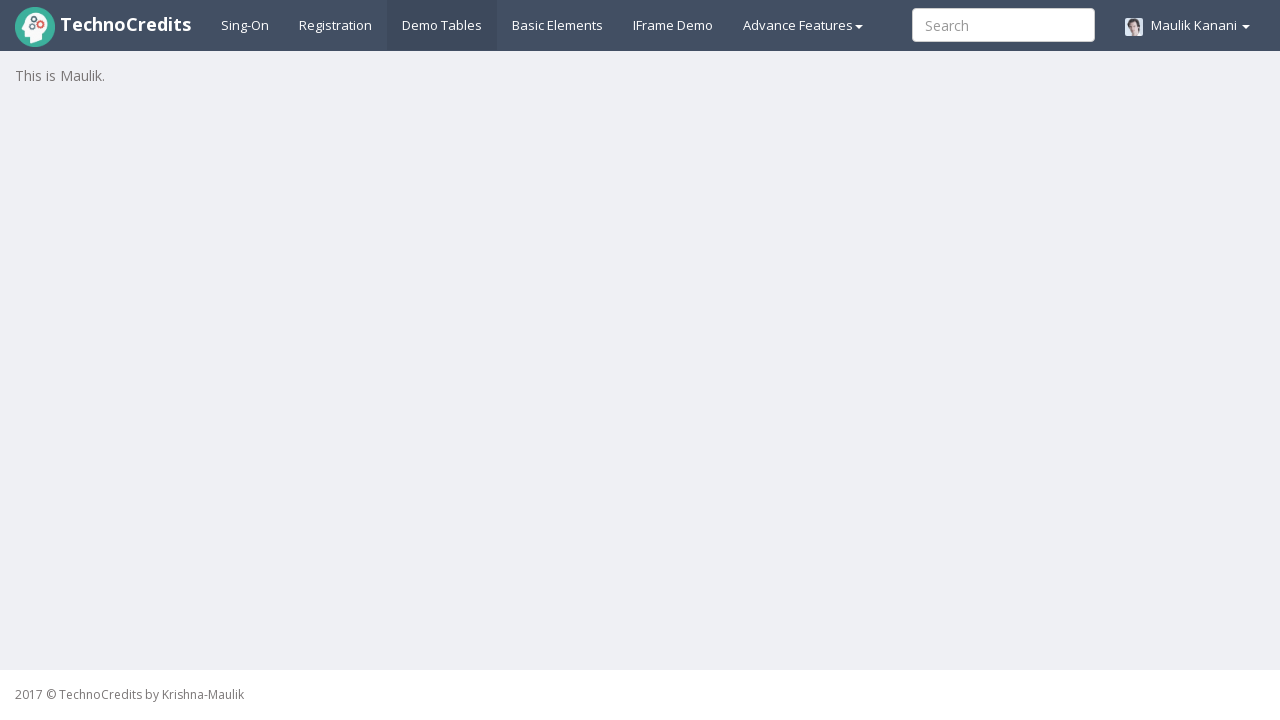

Table with striped class became visible
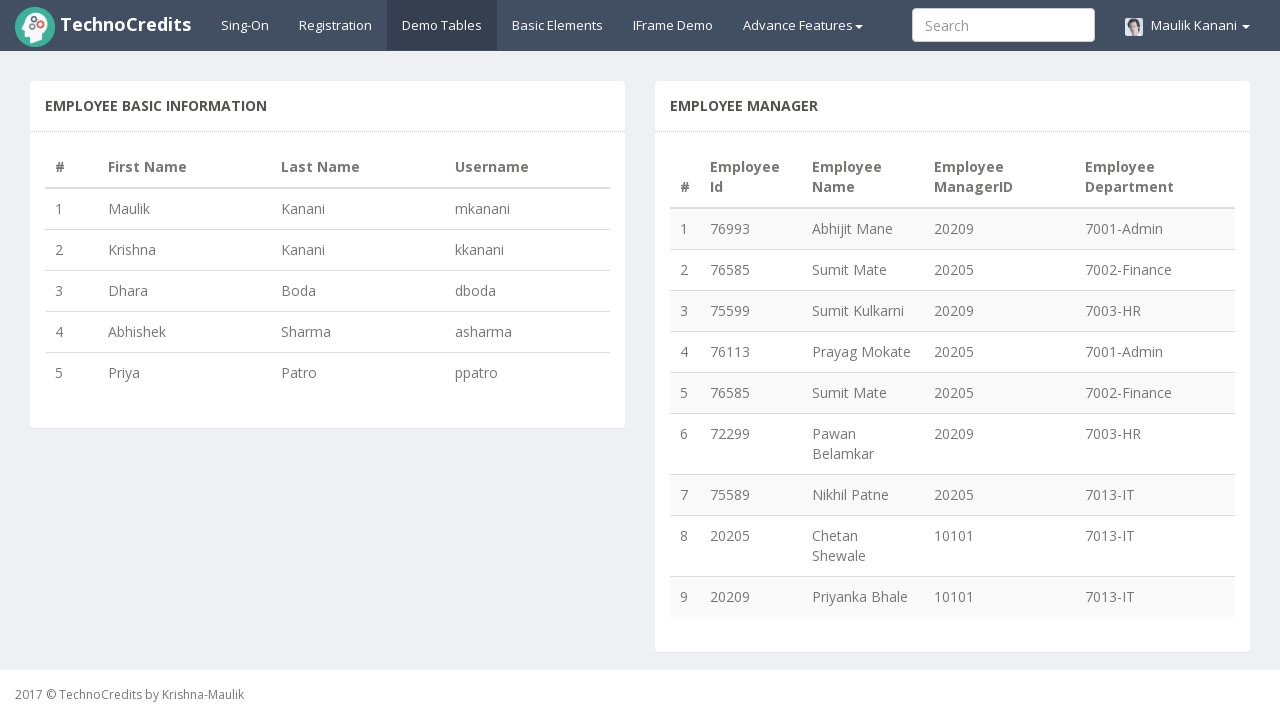

Retrieved all table rows - found 9 rows
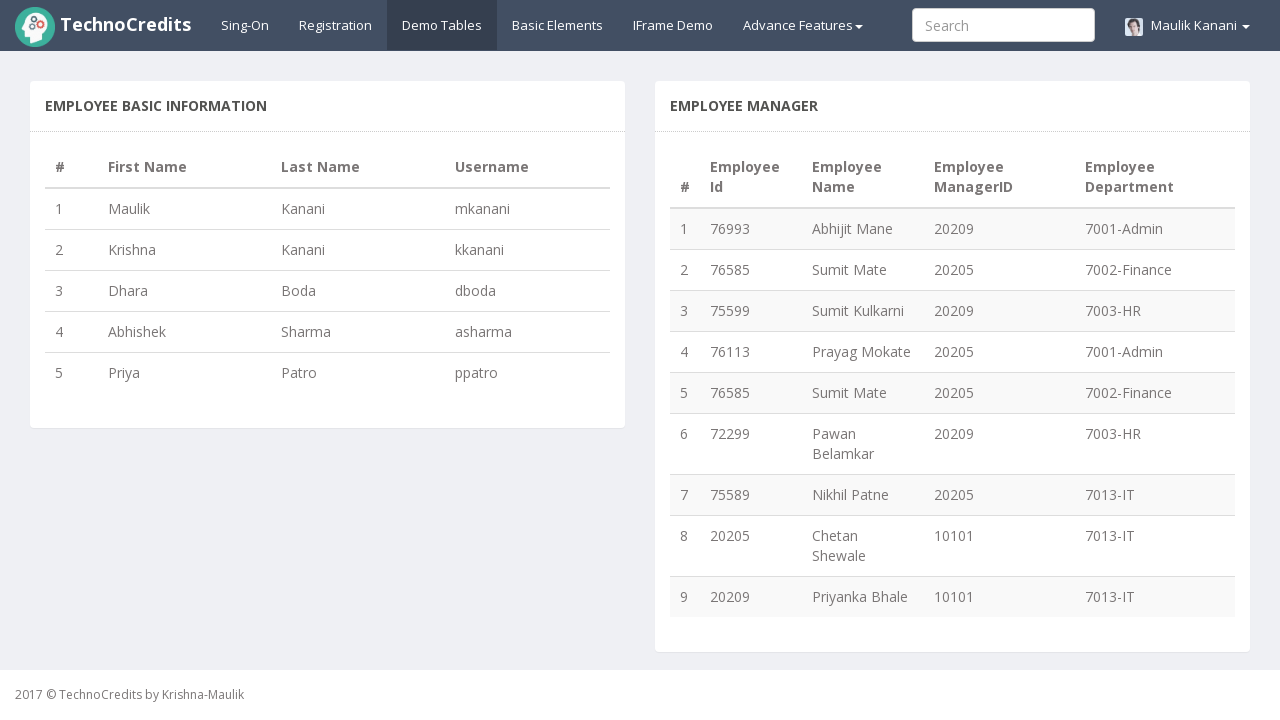

Extracted employee ID from row 1: 76993
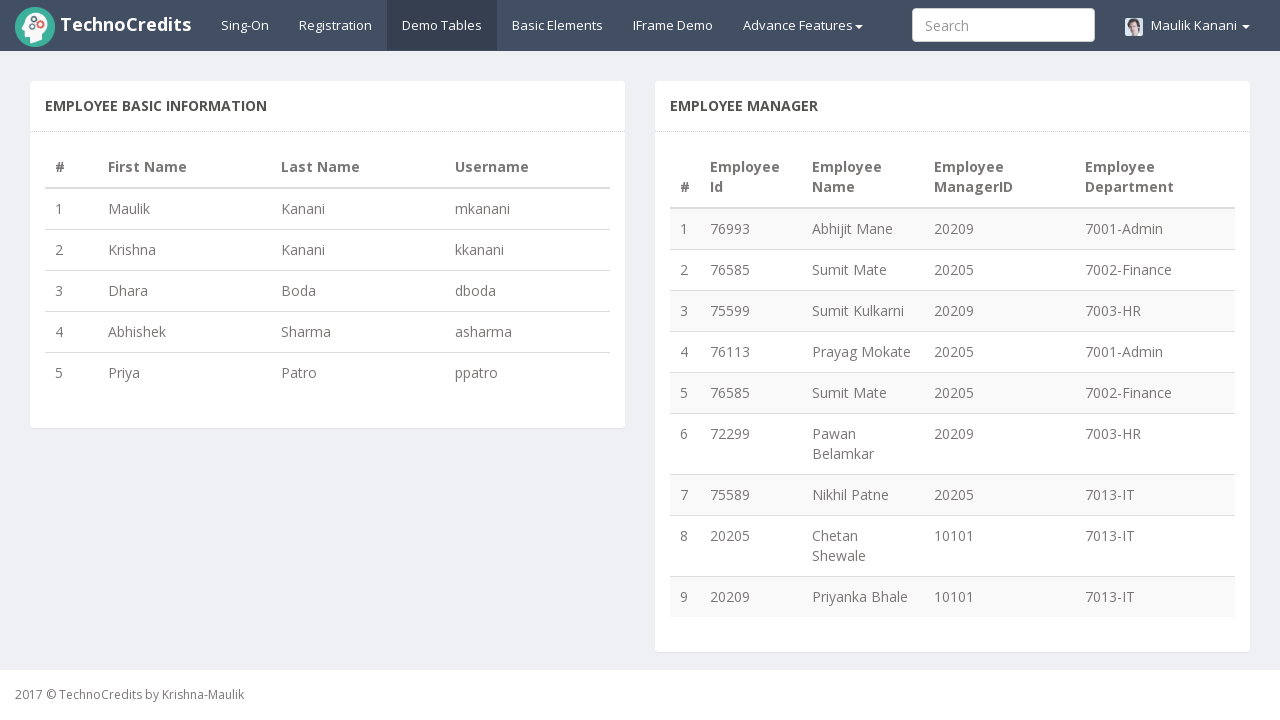

Extracted employee name from row 1: Abhijit Mane
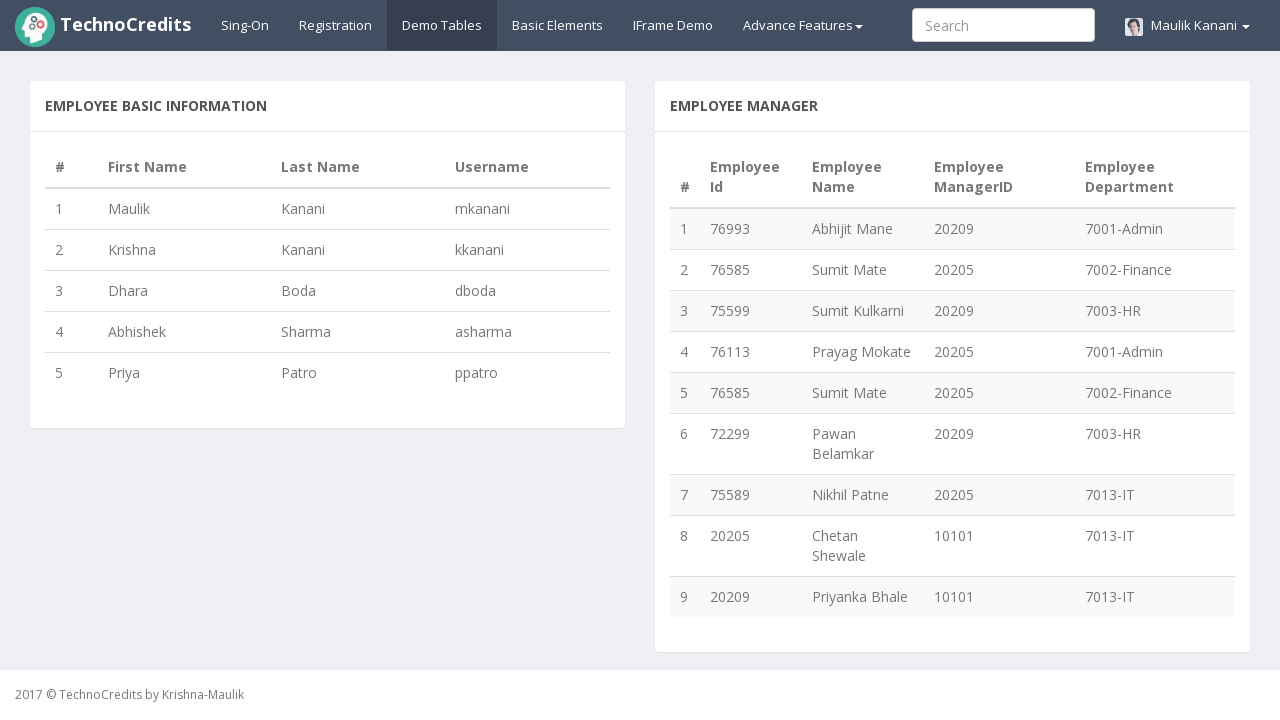

Extracted employee ID from row 2: 76585
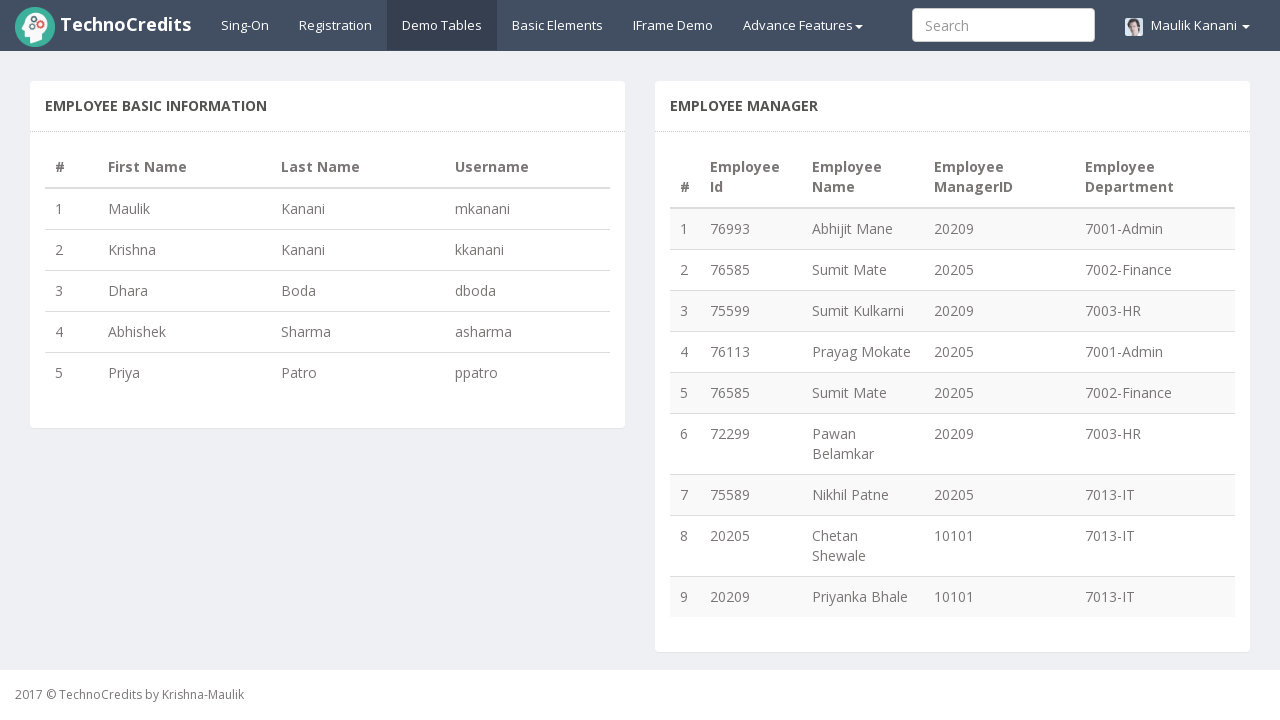

Extracted employee name from row 2: Sumit Mate
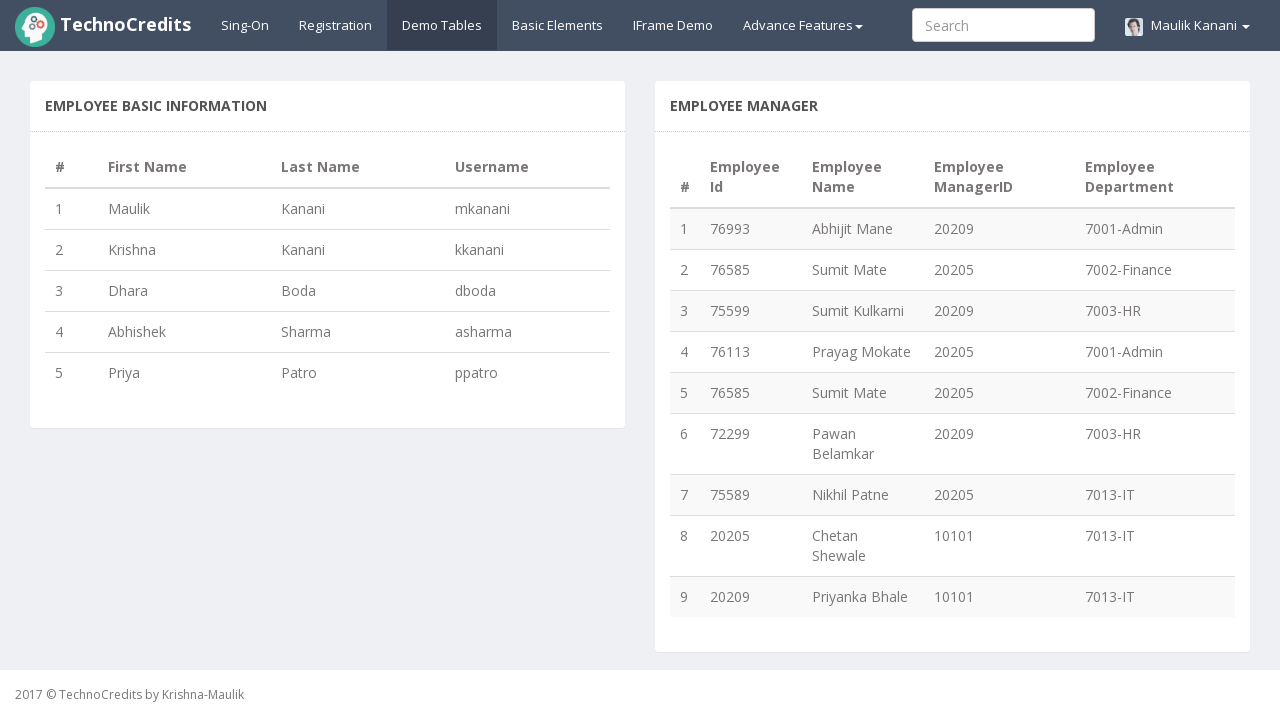

Extracted employee ID from row 3: 75599
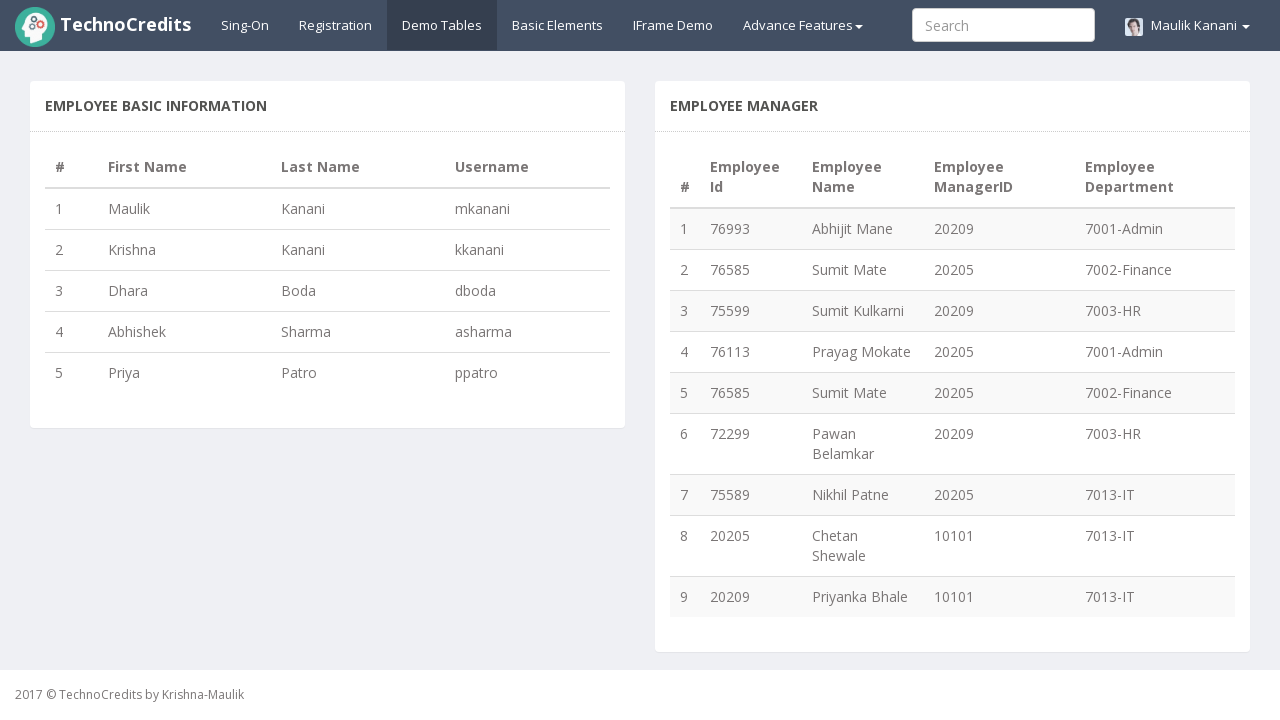

Extracted employee name from row 3: Sumit Kulkarni
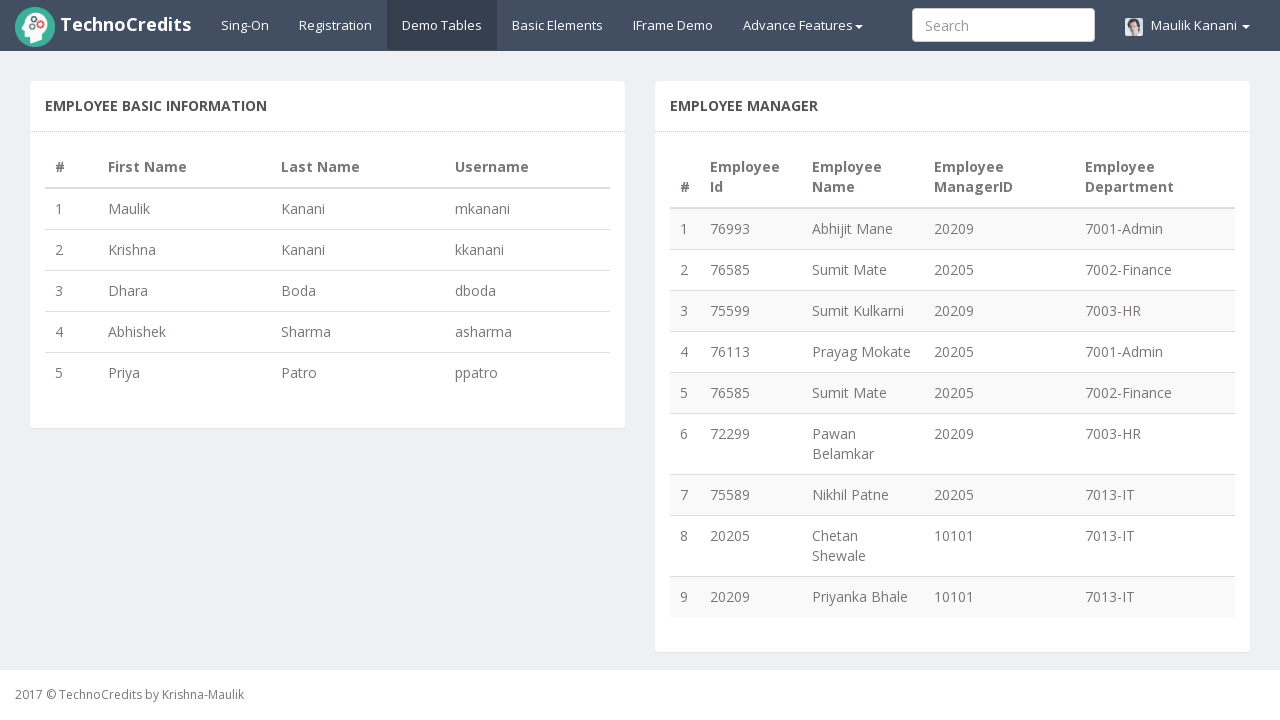

Extracted employee ID from row 4: 76113
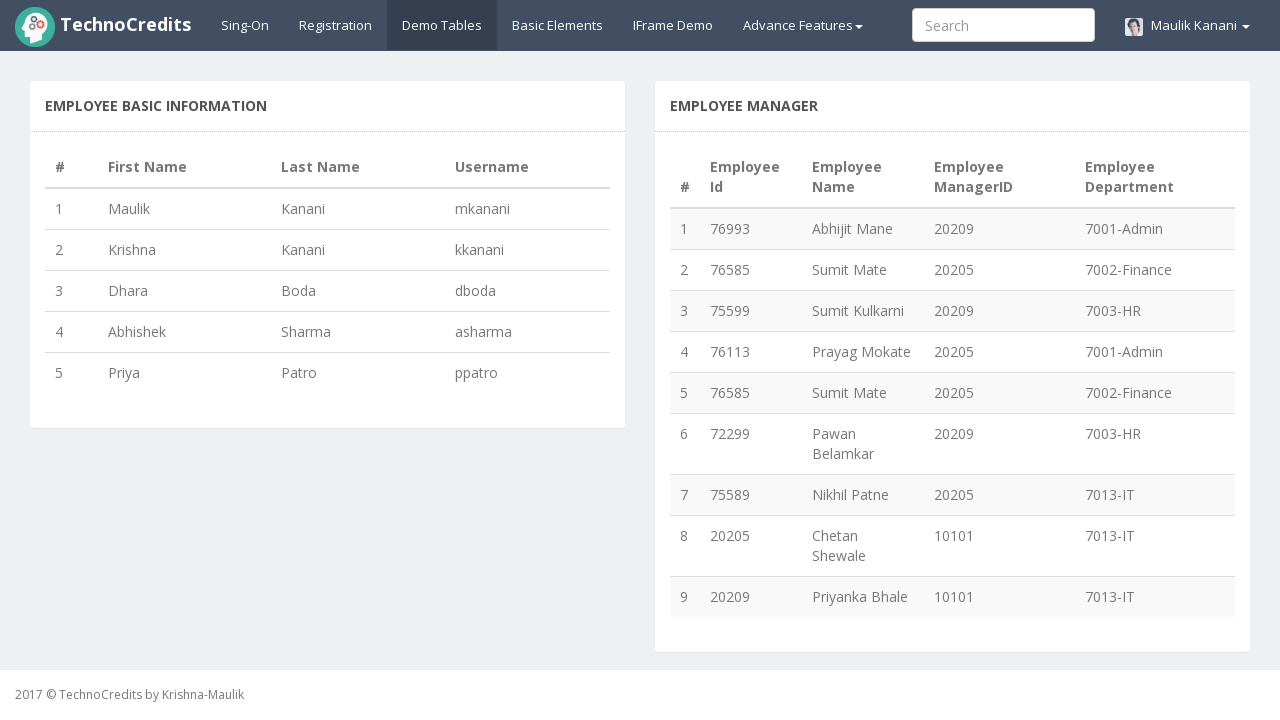

Extracted employee name from row 4: Prayag Mokate
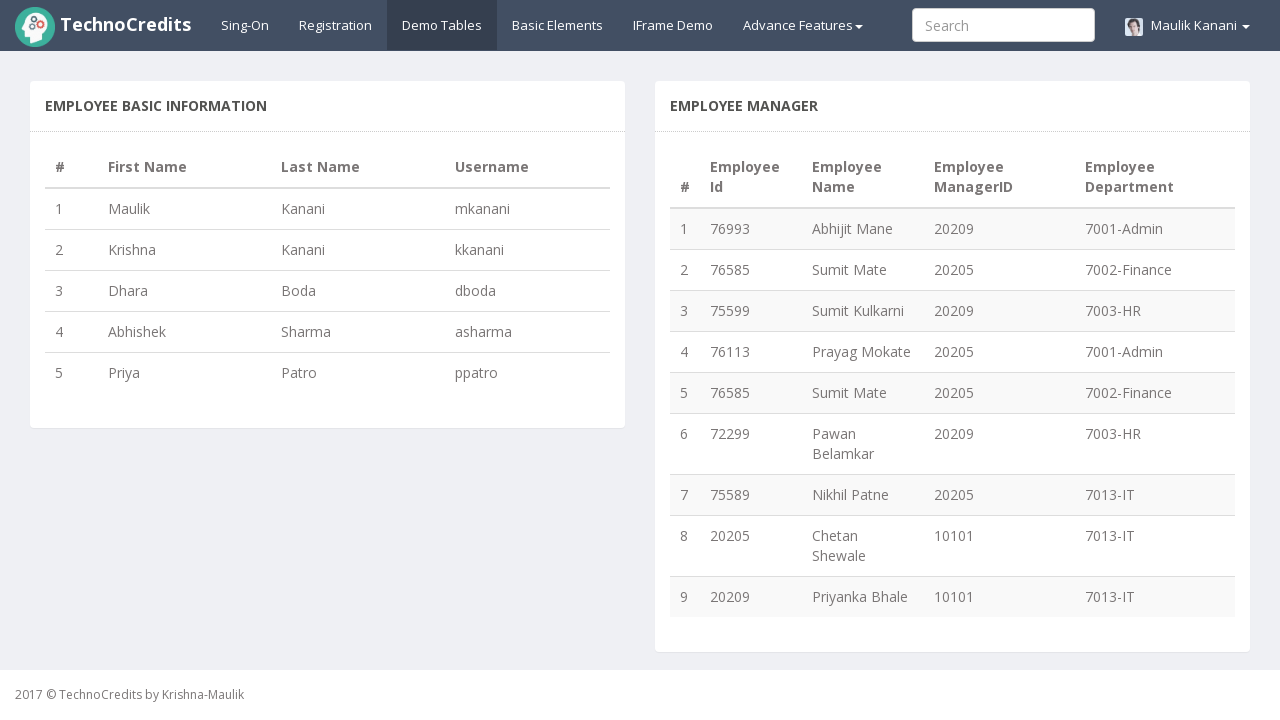

Extracted employee ID from row 5: 76585
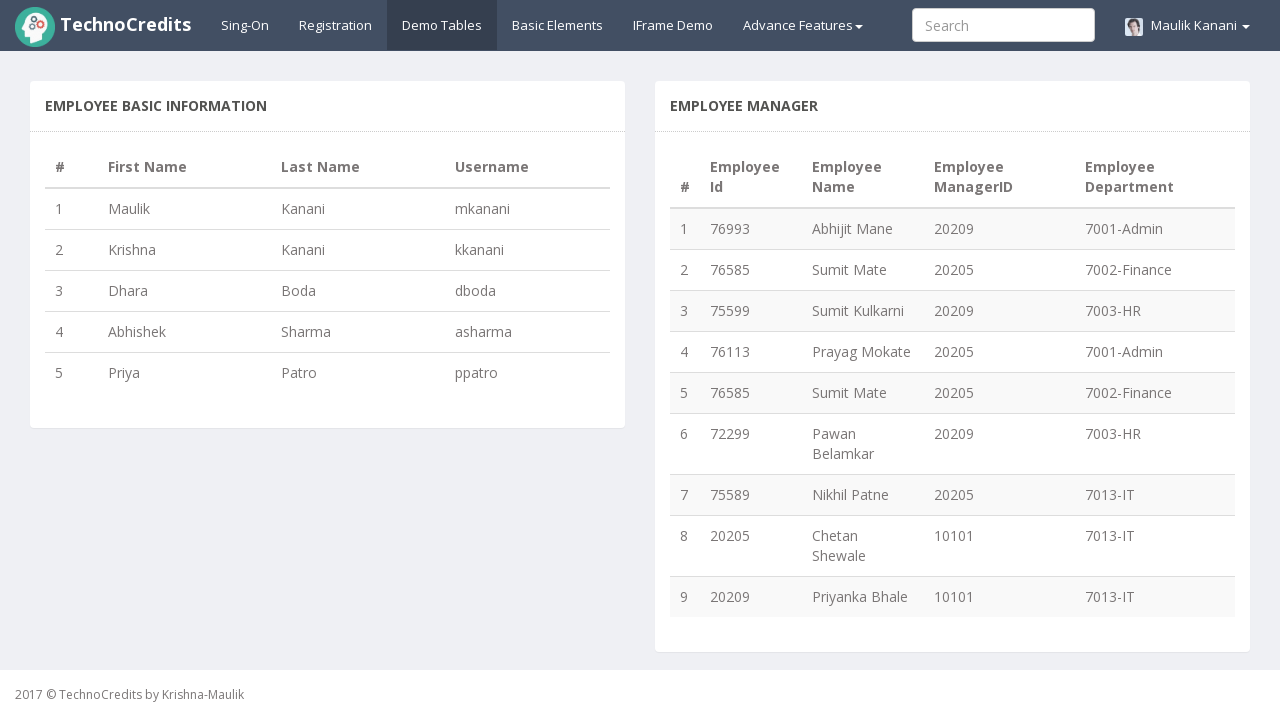

Extracted employee name from row 5: Sumit Mate
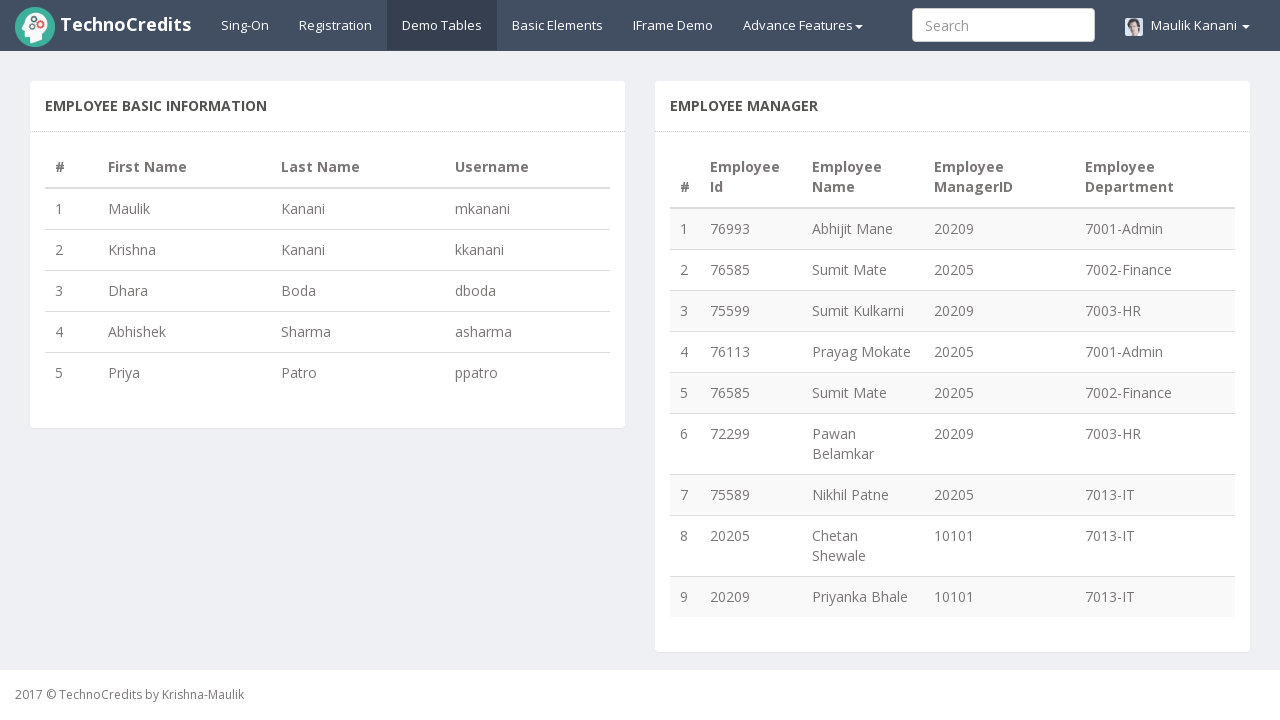

Extracted employee ID from row 6: 72299
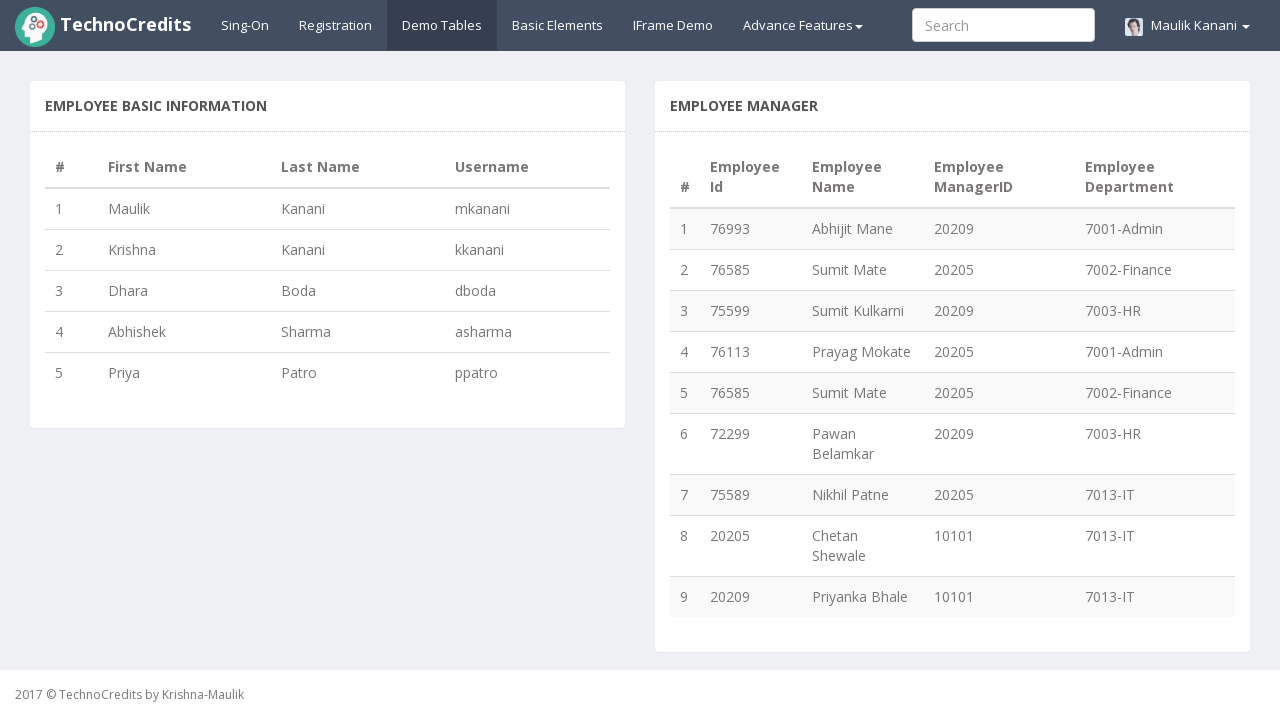

Extracted employee name from row 6: Pawan Belamkar
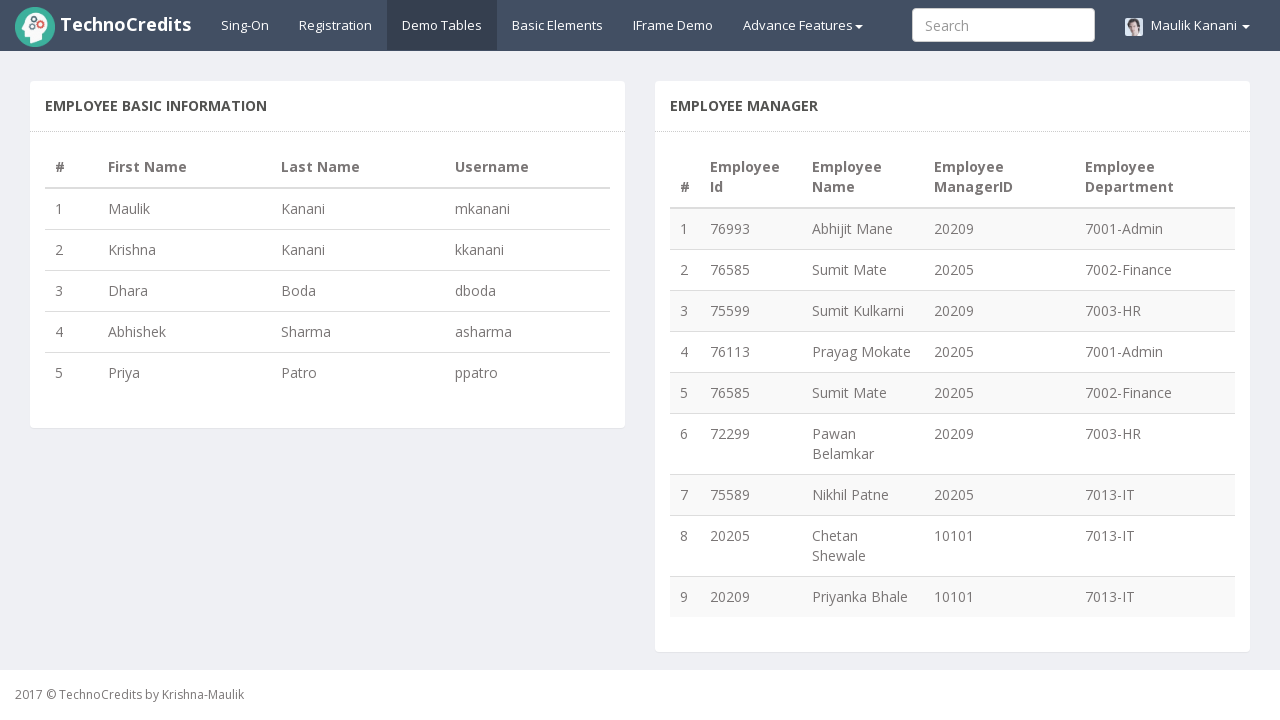

Extracted employee ID from row 7: 75589
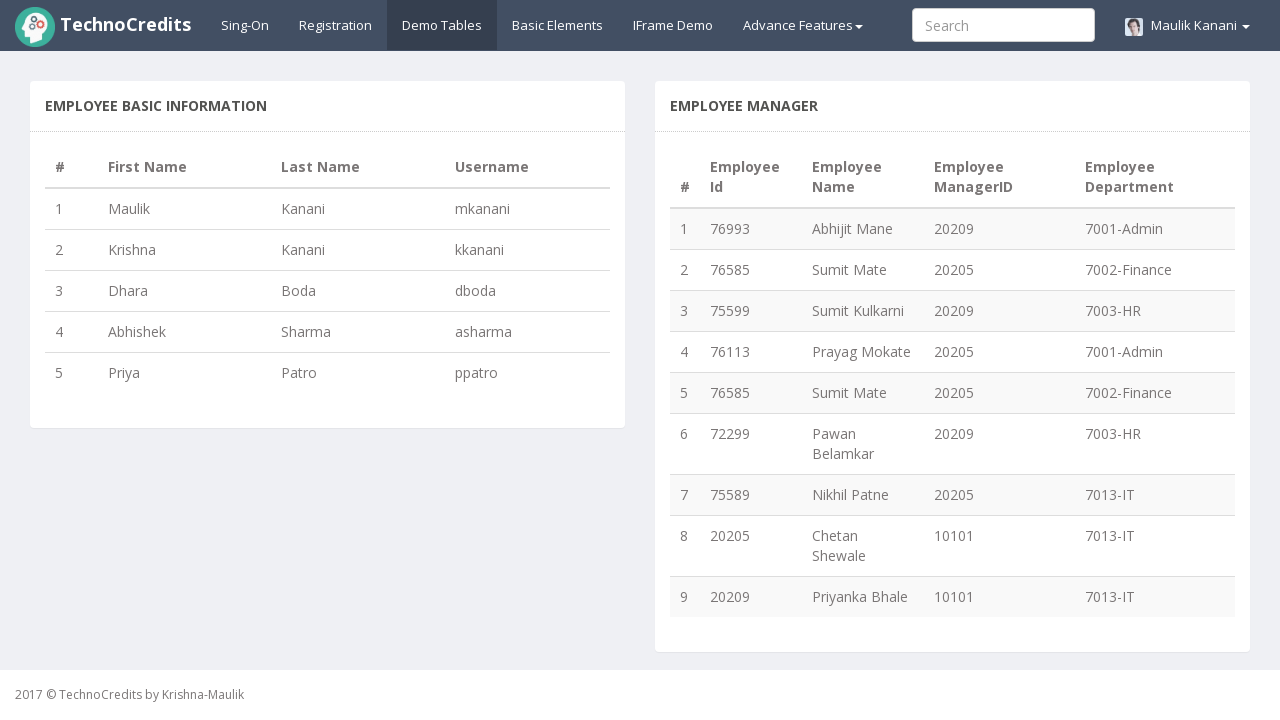

Extracted employee name from row 7: Nikhil Patne
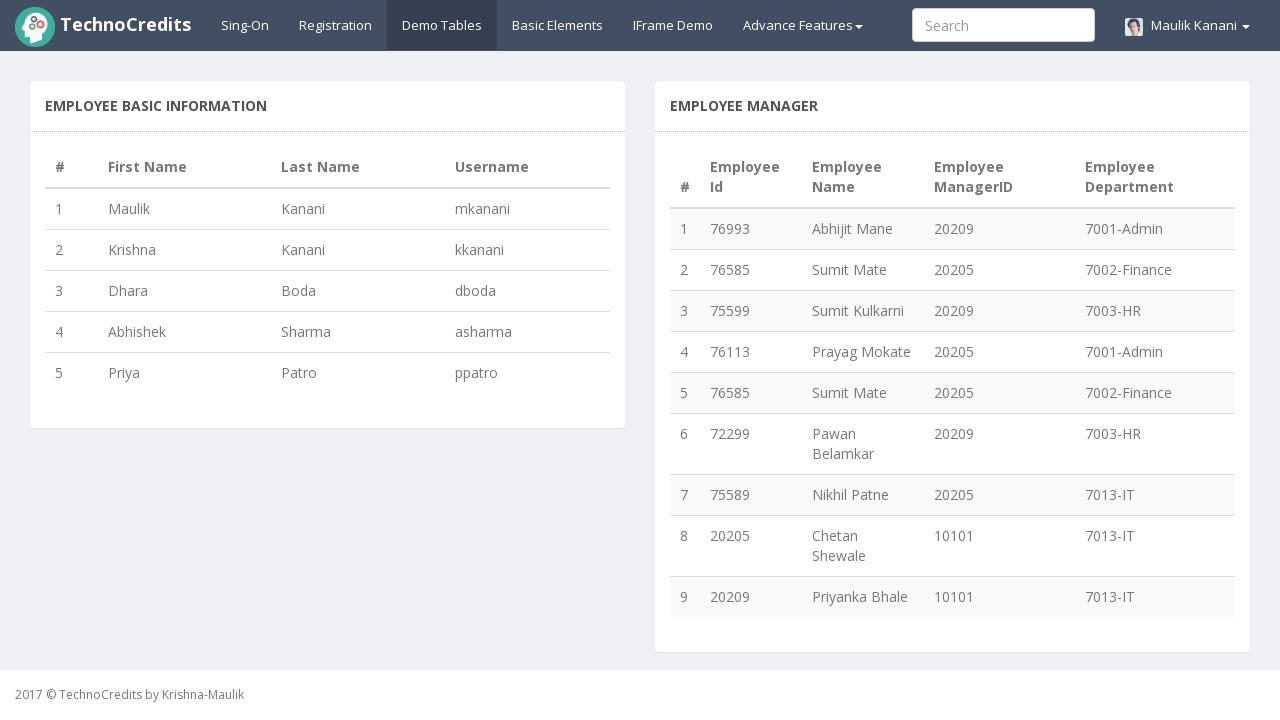

Extracted employee ID from row 8: 20205
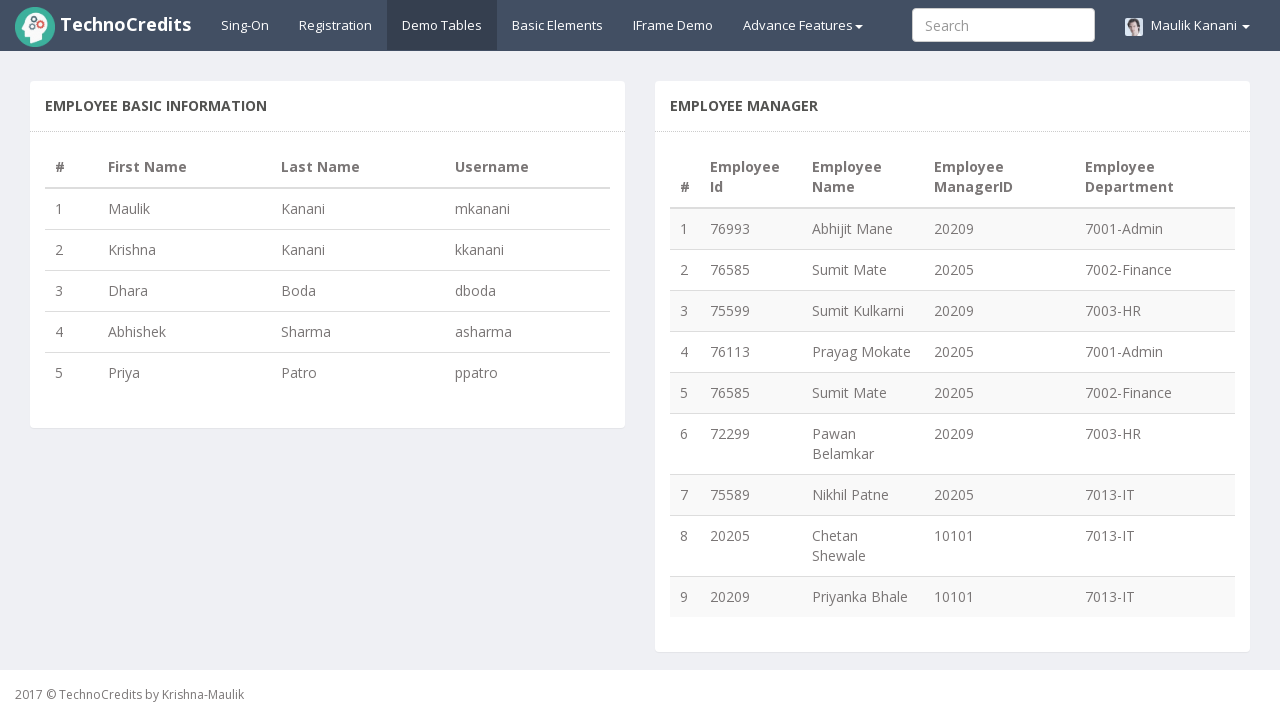

Extracted employee name from row 8: Chetan Shewale
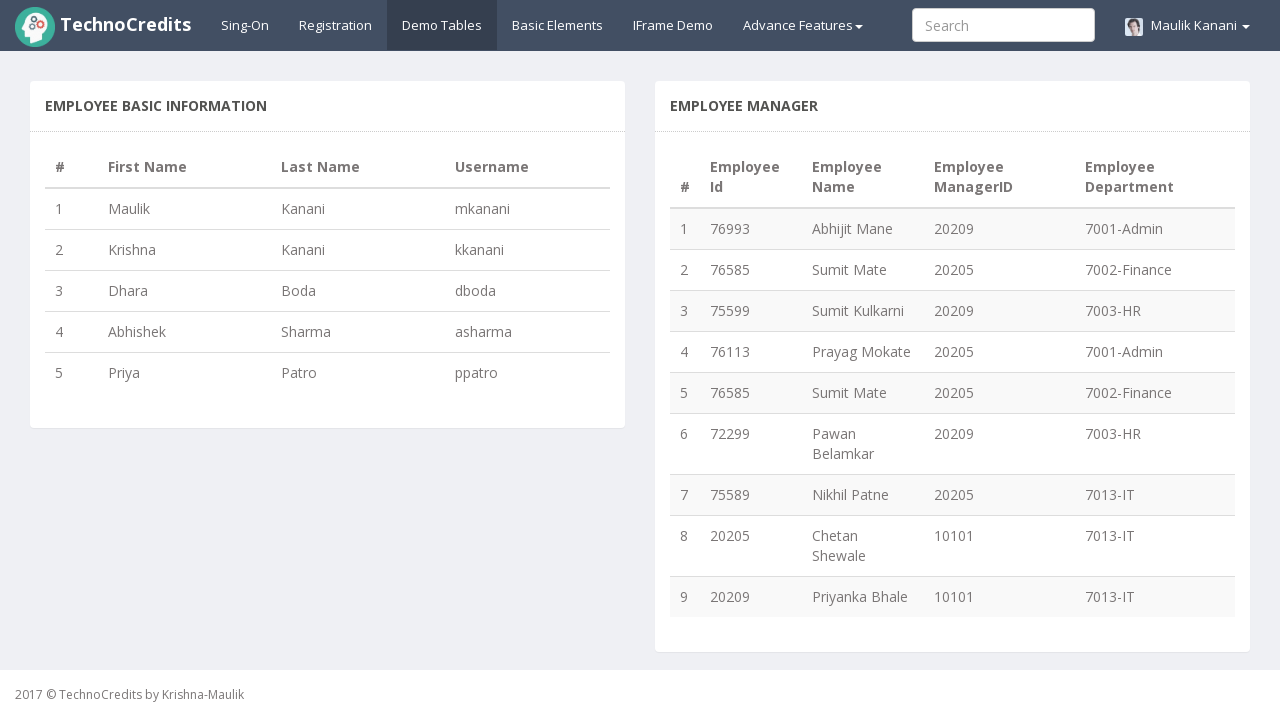

Extracted employee ID from row 9: 20209
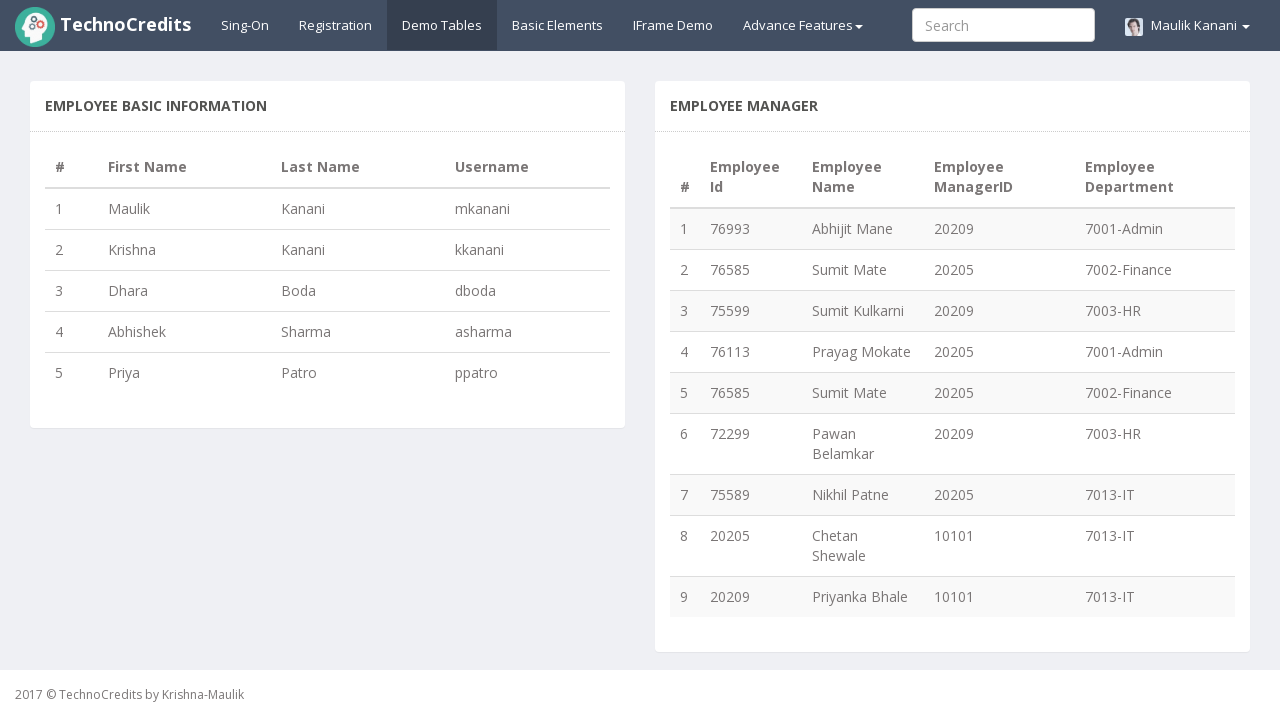

Extracted employee name from row 9: Priyanka Bhale
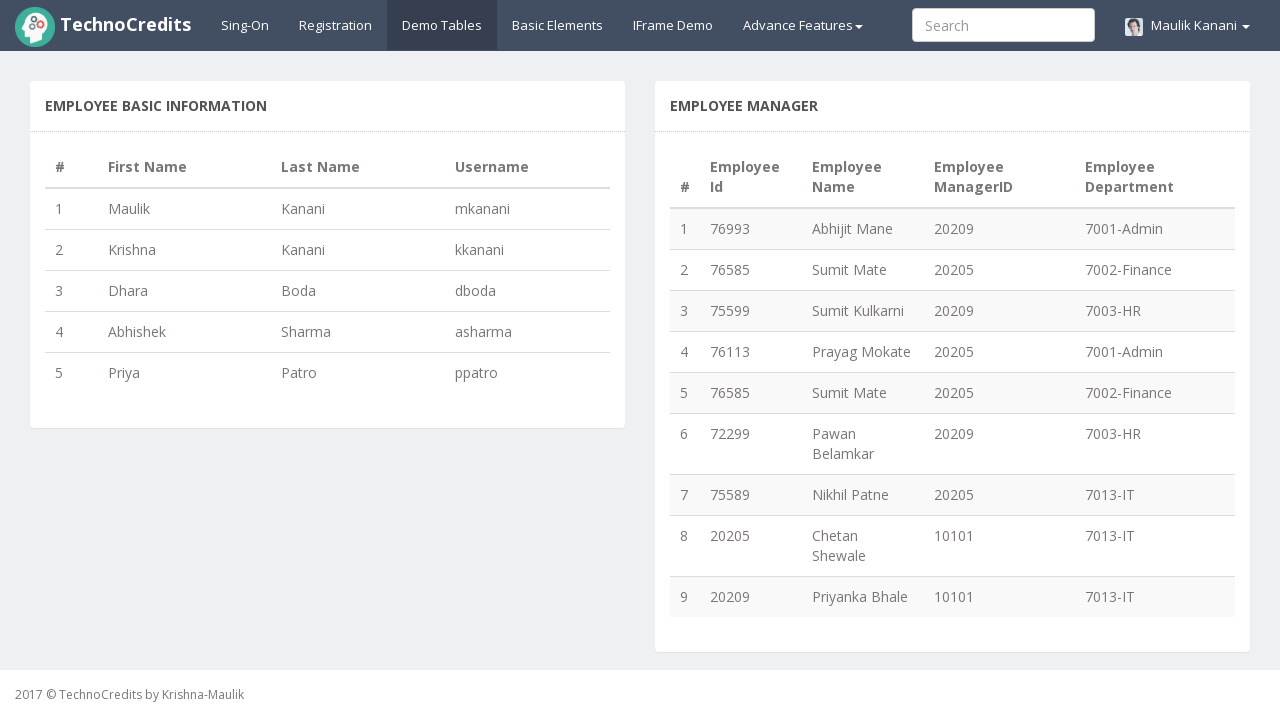

Verified 8 employee records were successfully extracted and stored in map
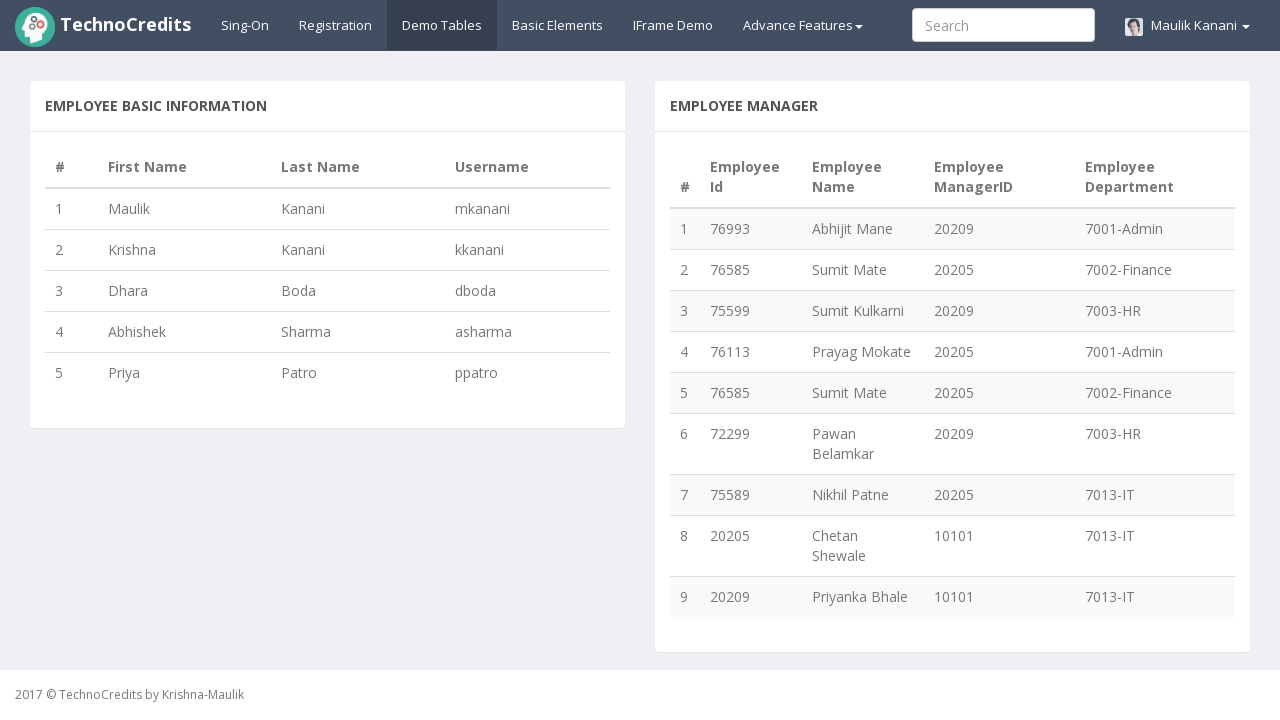

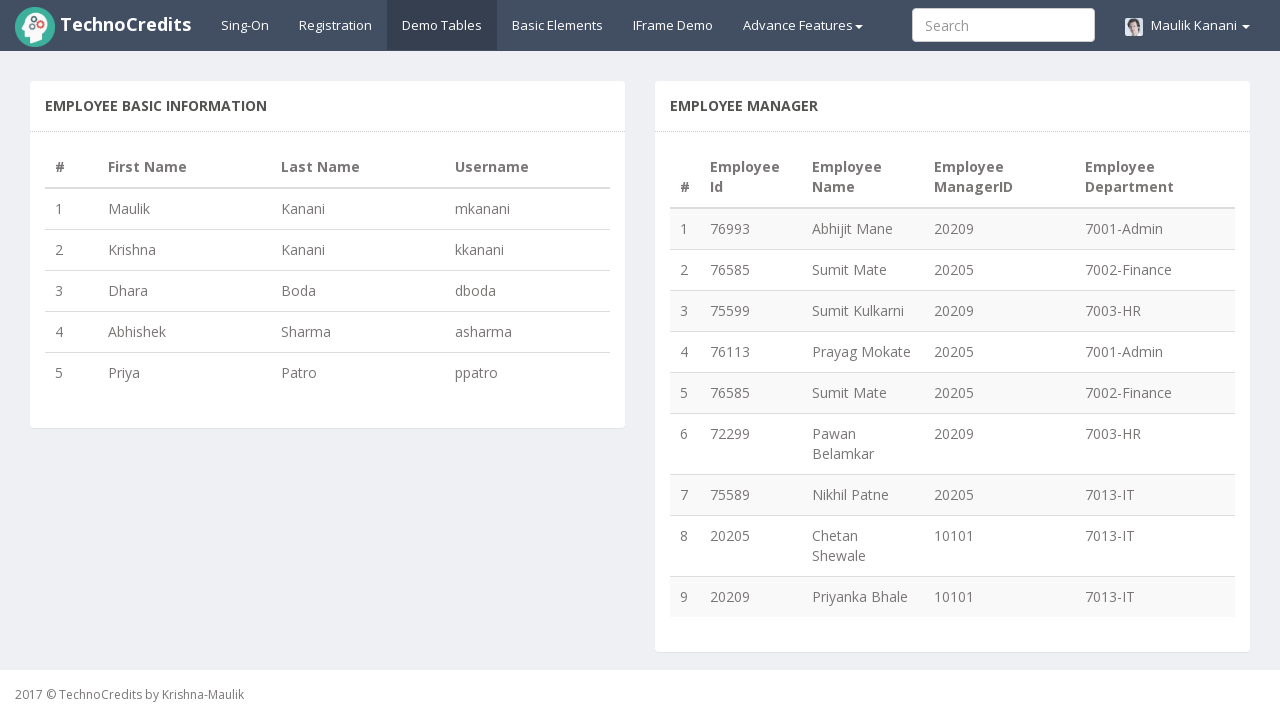